Tests opening a child window by clicking a document link and verifying content loads in the new page

Starting URL: https://rahulshettyacademy.com/loginpagePractise/

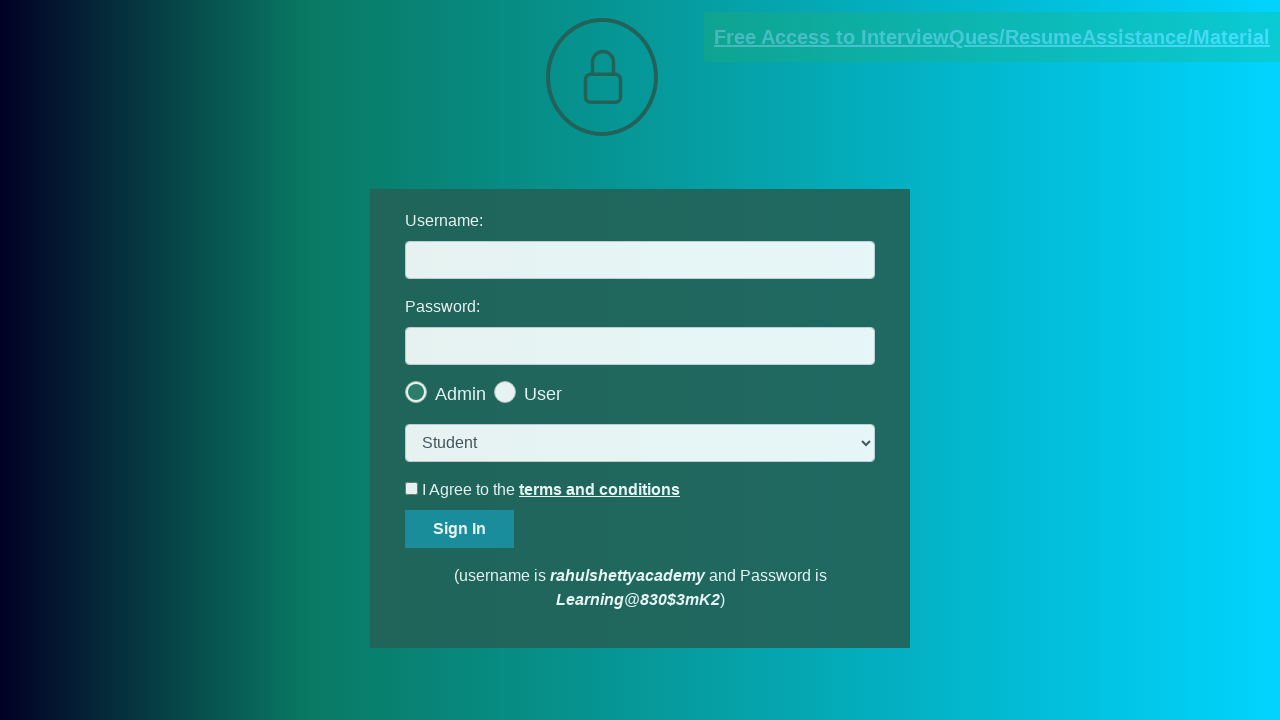

Navigated to login practice page
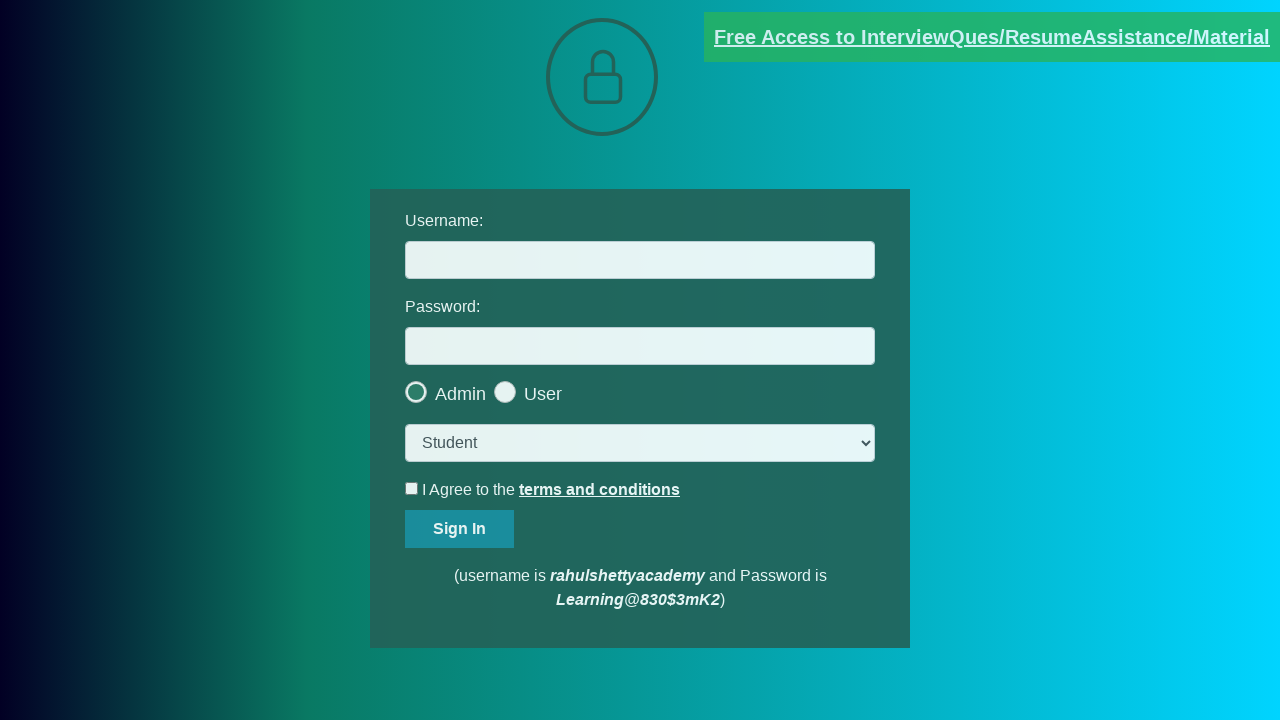

Located document link element
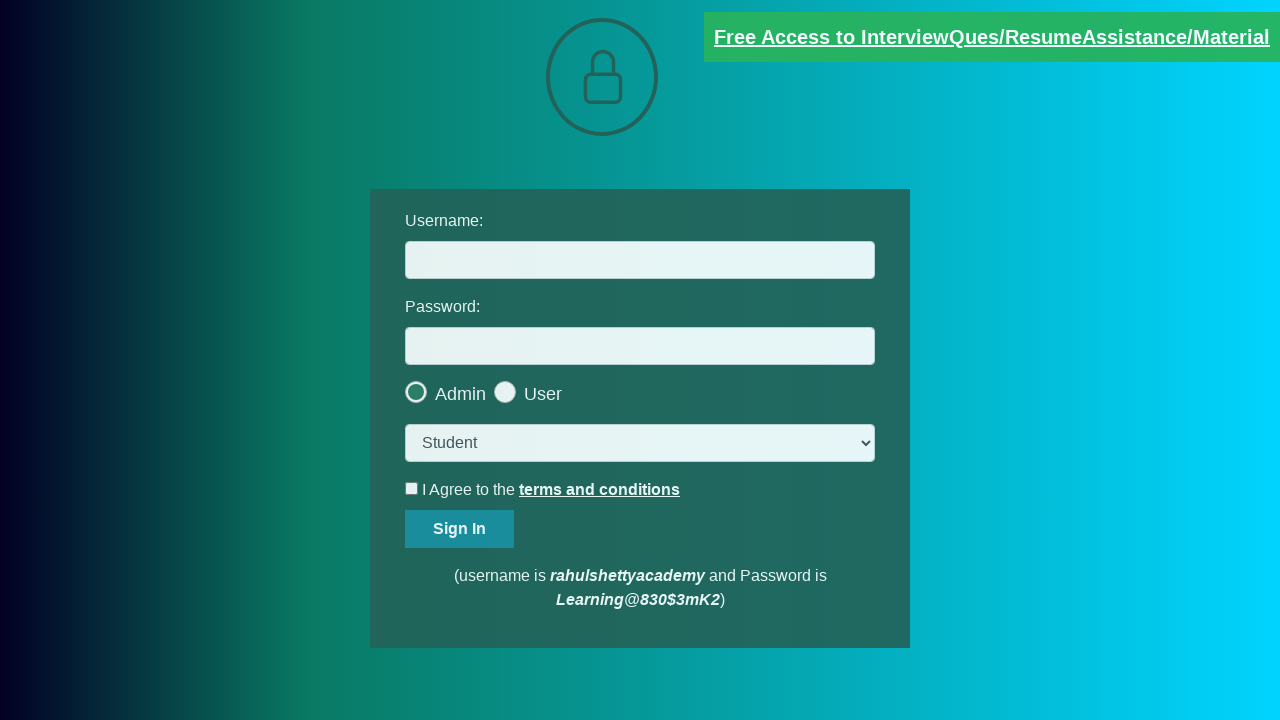

Clicked document link to open child window at (992, 37) on [href*='documents-request']
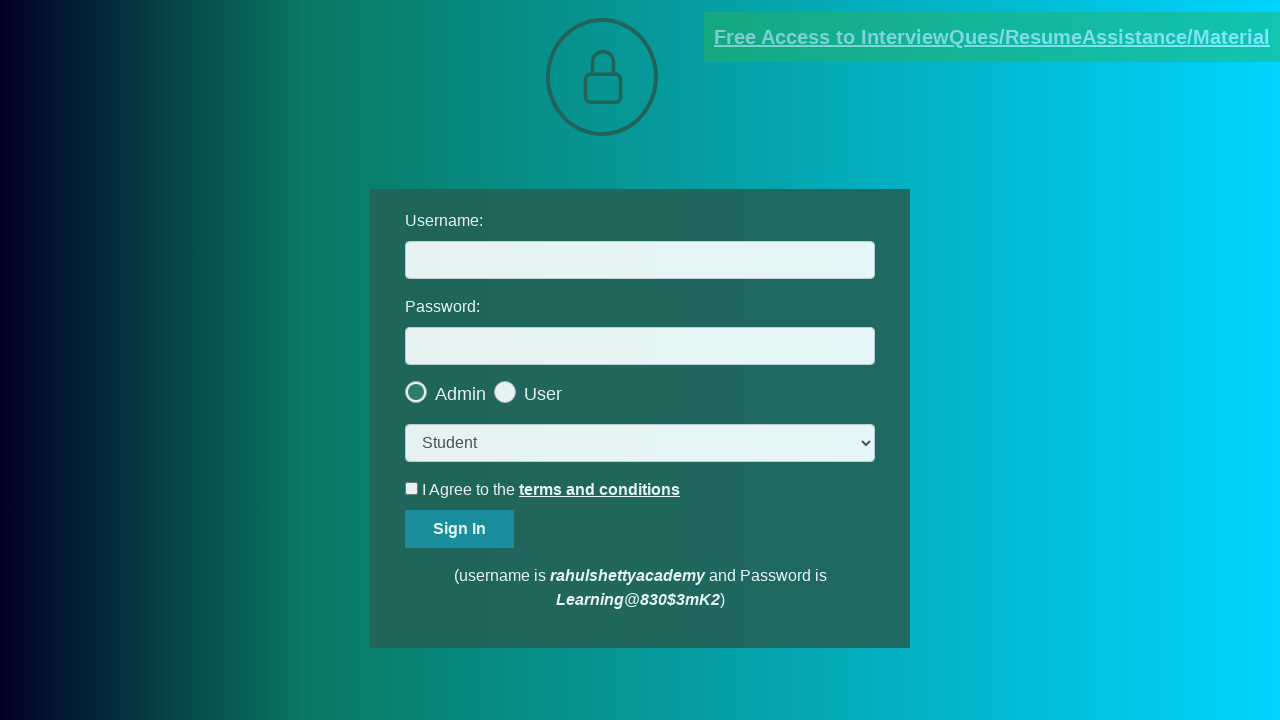

Child window opened successfully
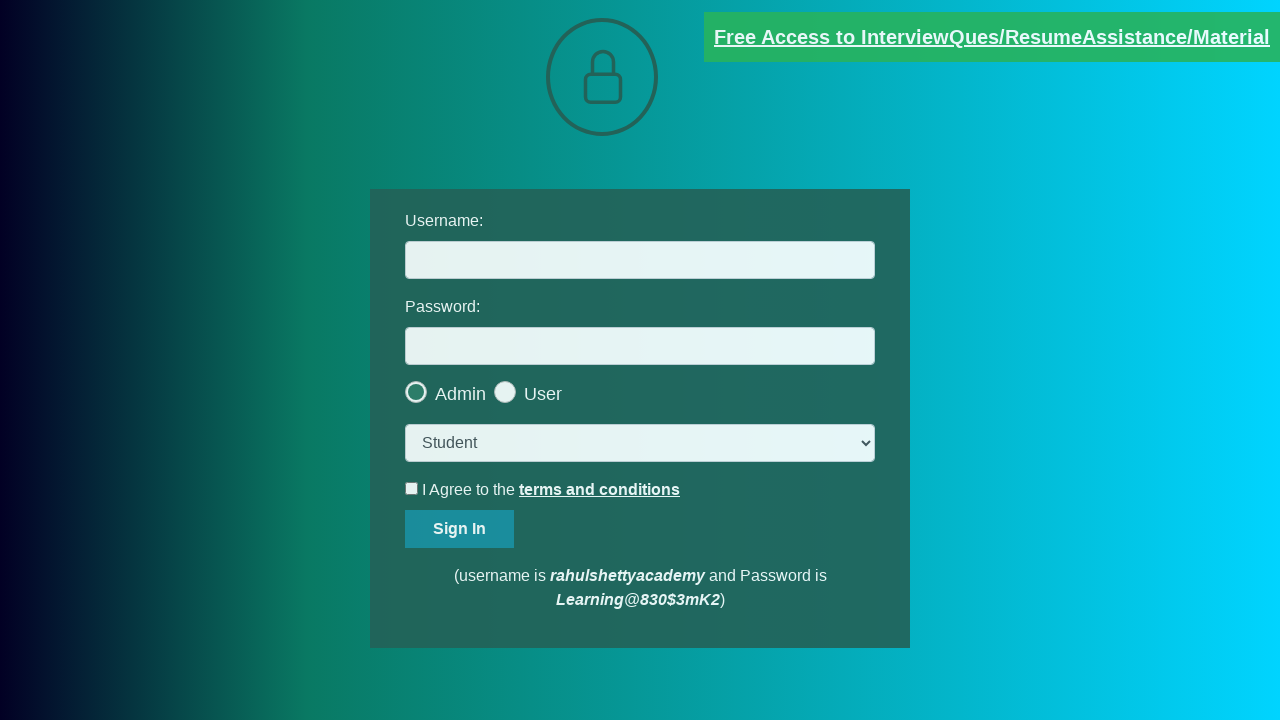

Content loaded in child window - red element visible
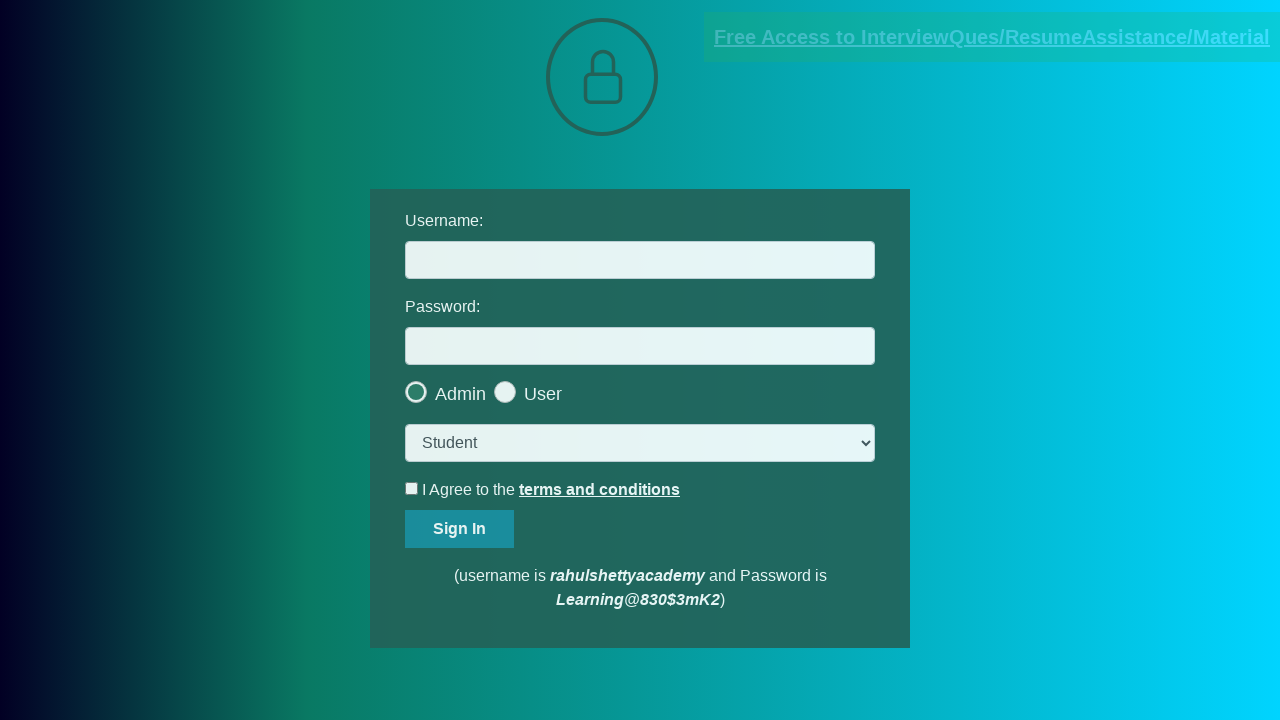

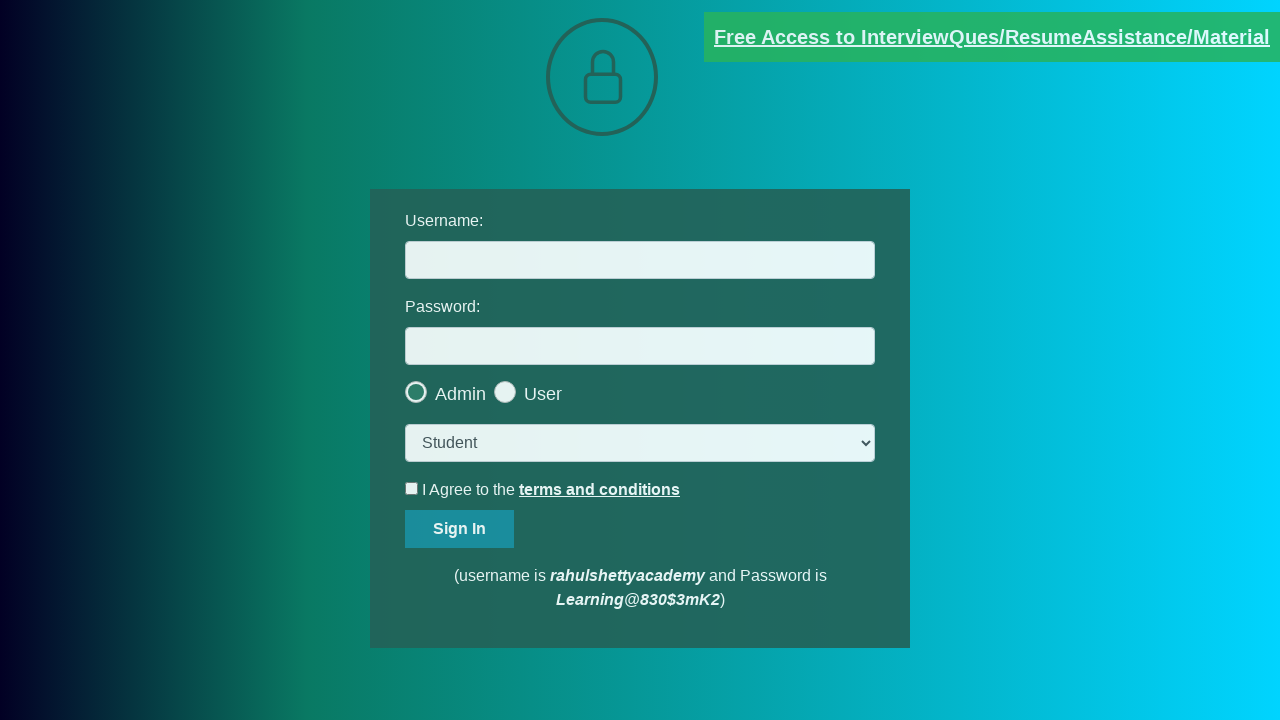